Tests dropdown selection functionality by selecting values using different methods (label, value, index) and verifies that a specific option exists in the dropdown

Starting URL: https://be-smart-quiz.web.app

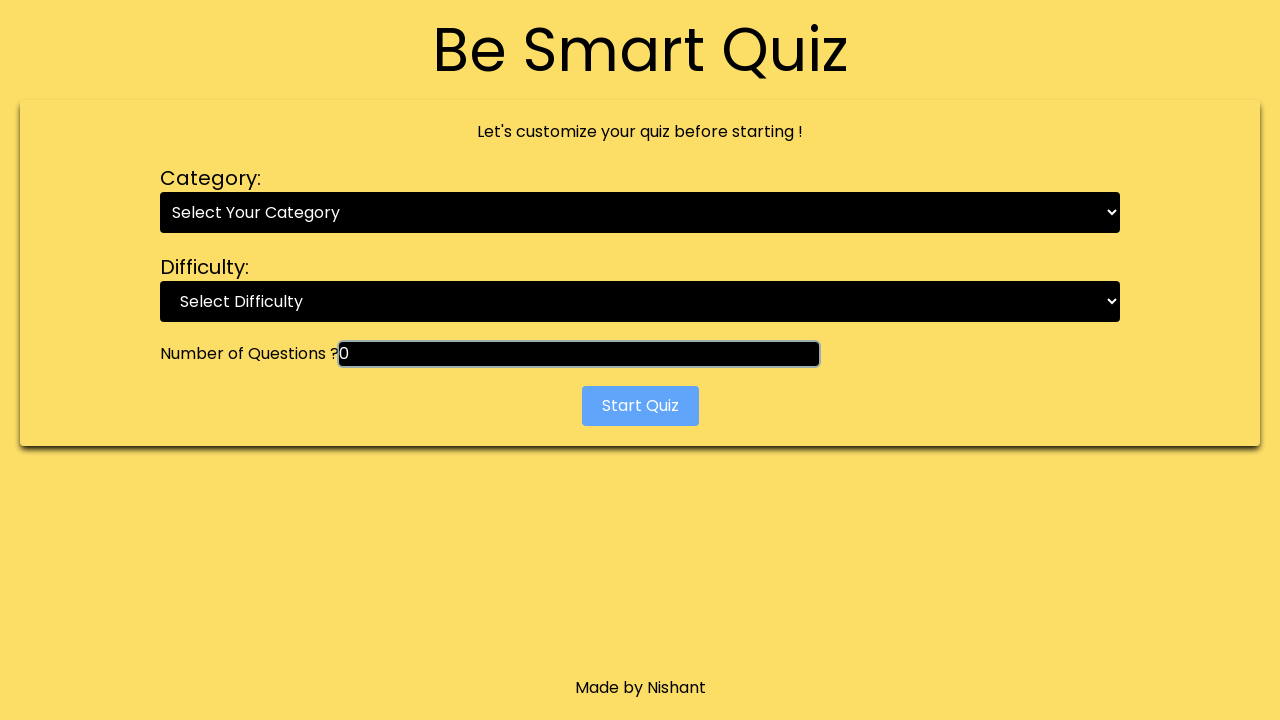

Selected 'Science: Computers' from dropdown by label on #category
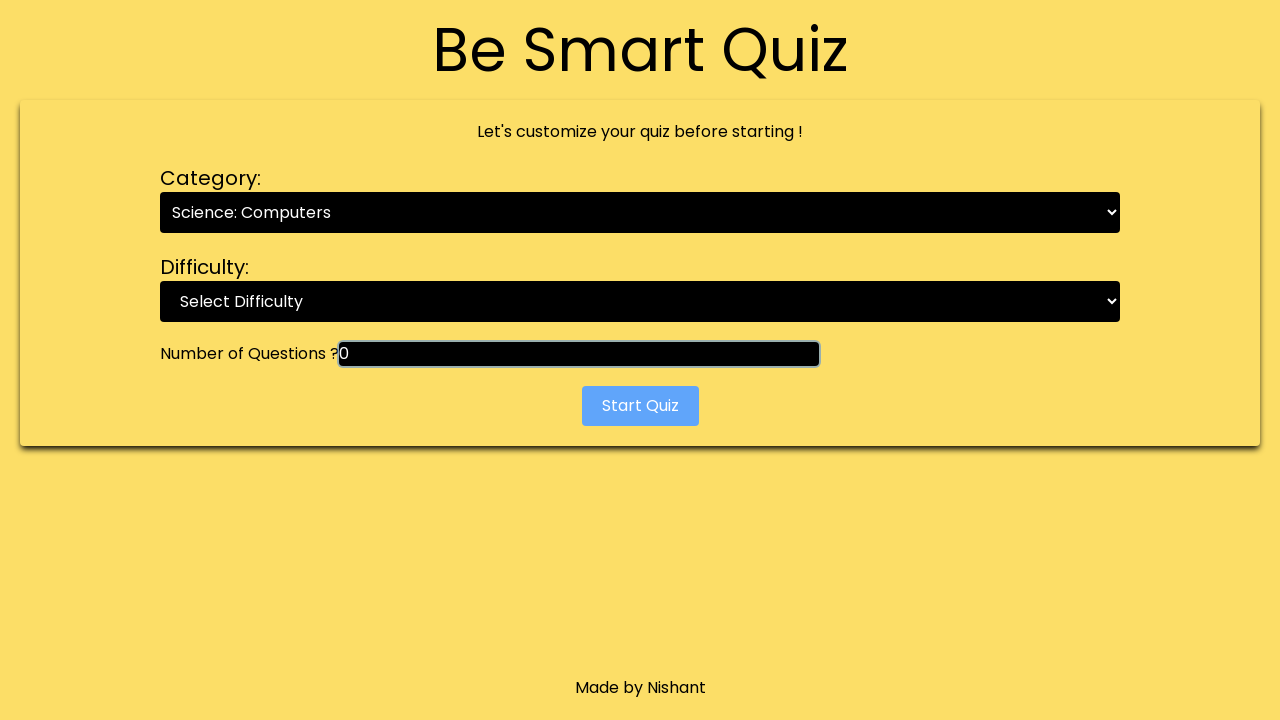

Selected option with value '20' from dropdown on #category
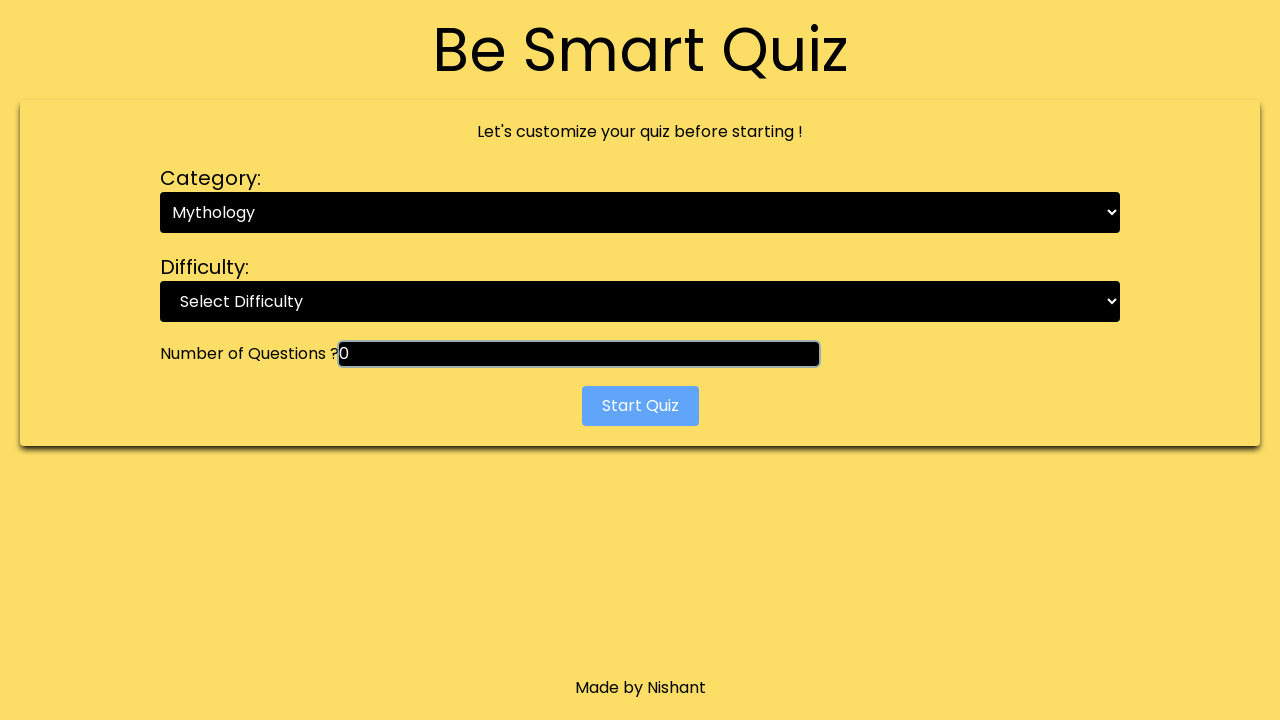

Selected option at index 4 from dropdown on #category
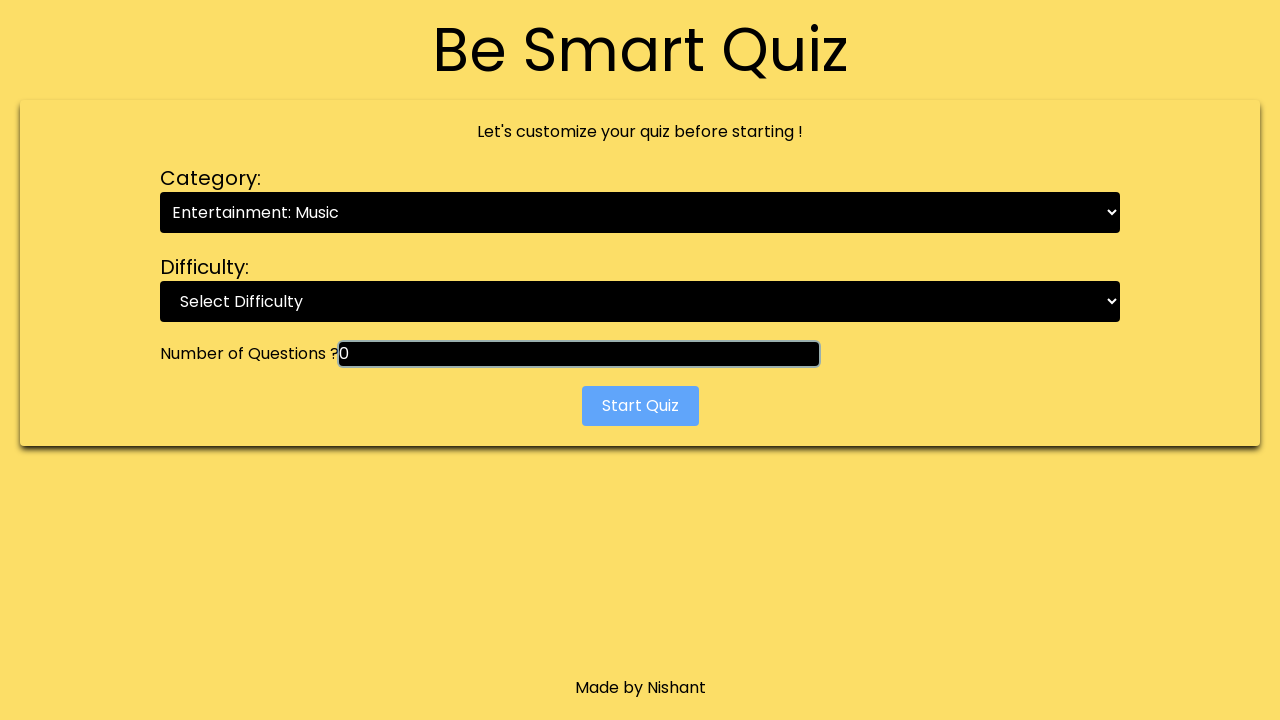

Retrieved dropdown element
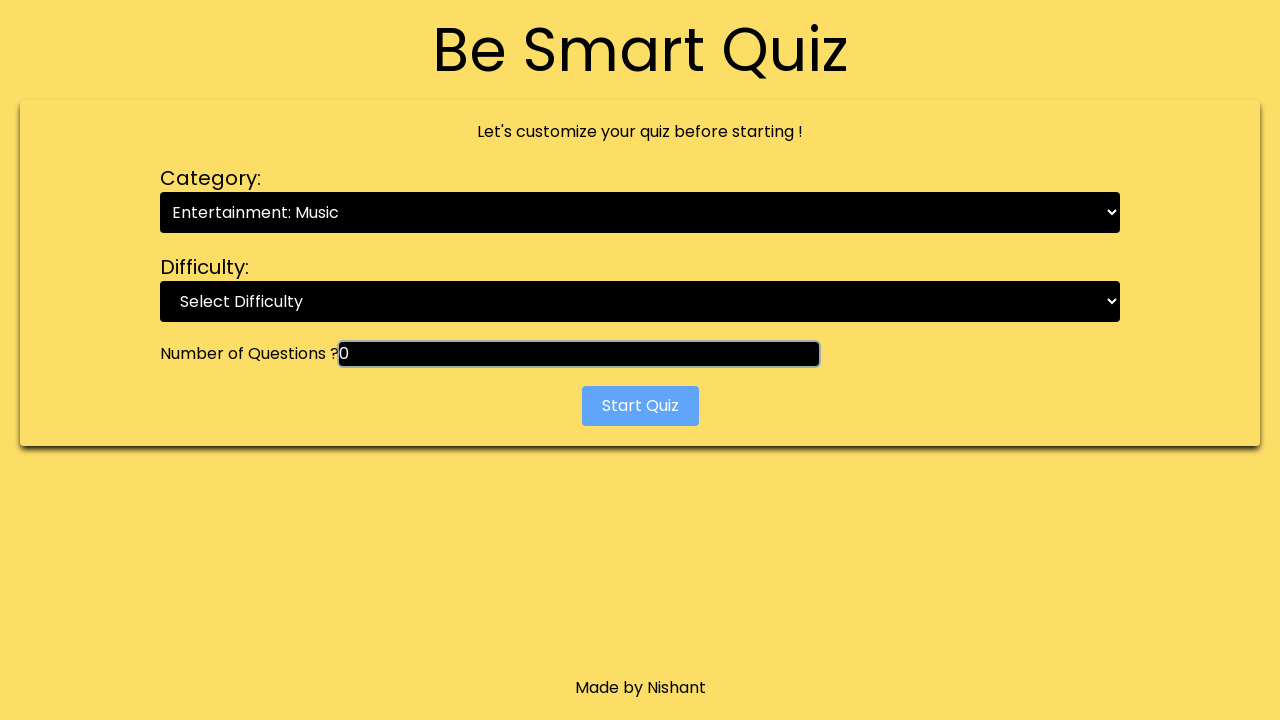

Retrieved all option elements from dropdown
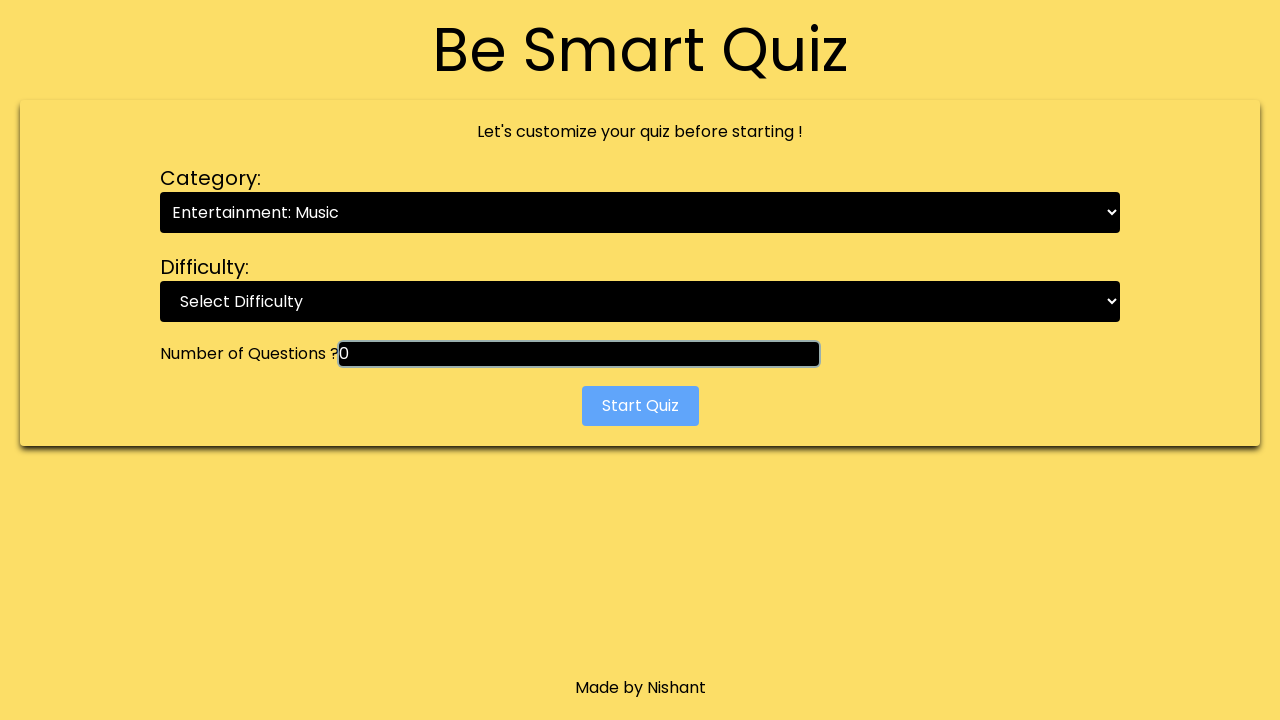

Found 'Mythology' option in dropdown
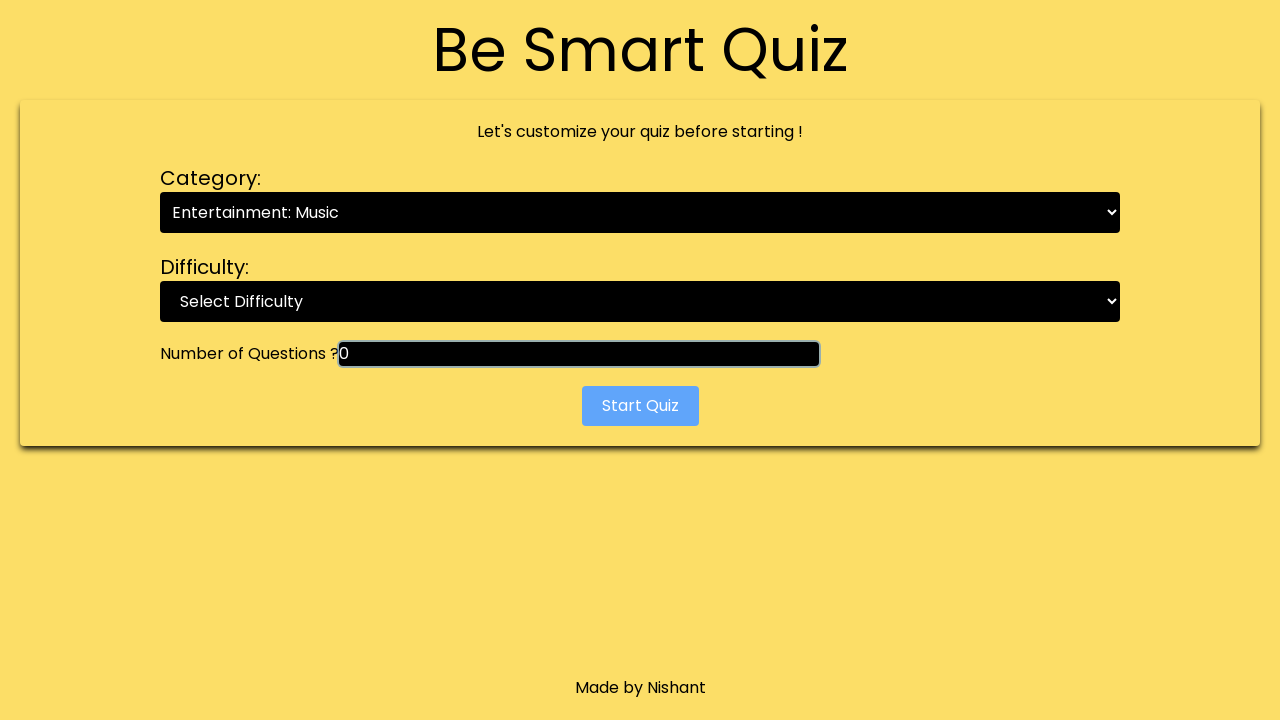

Verified that 'Mythology' option exists in dropdown
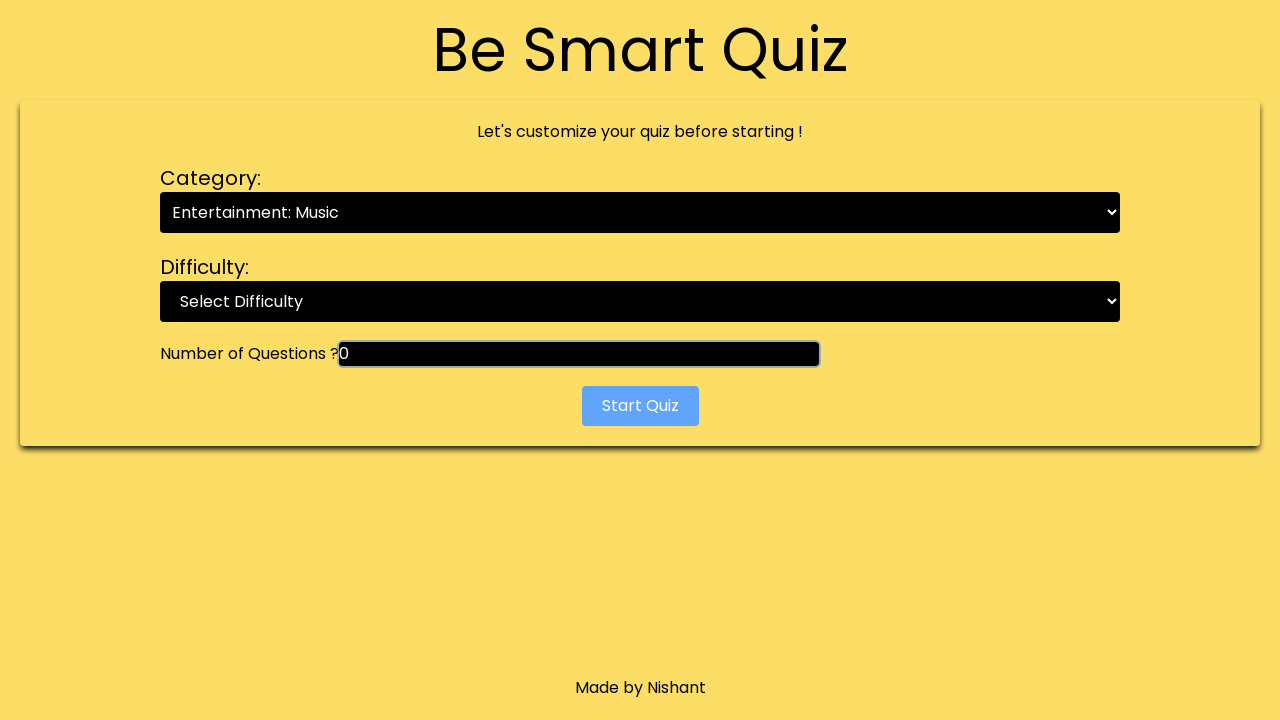

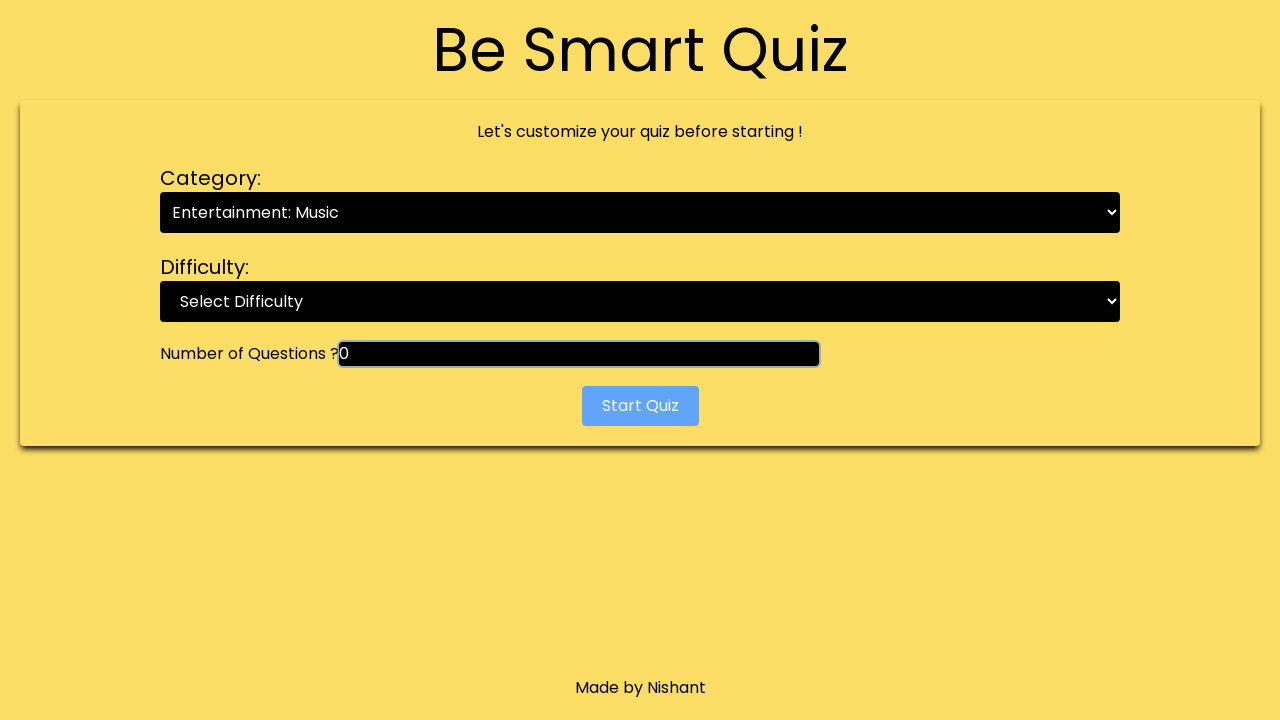